Tests jQuery UI selectmenu dropdowns by selecting different values for number, speed, and salutation fields

Starting URL: https://jqueryui.com/resources/demos/selectmenu/default.html

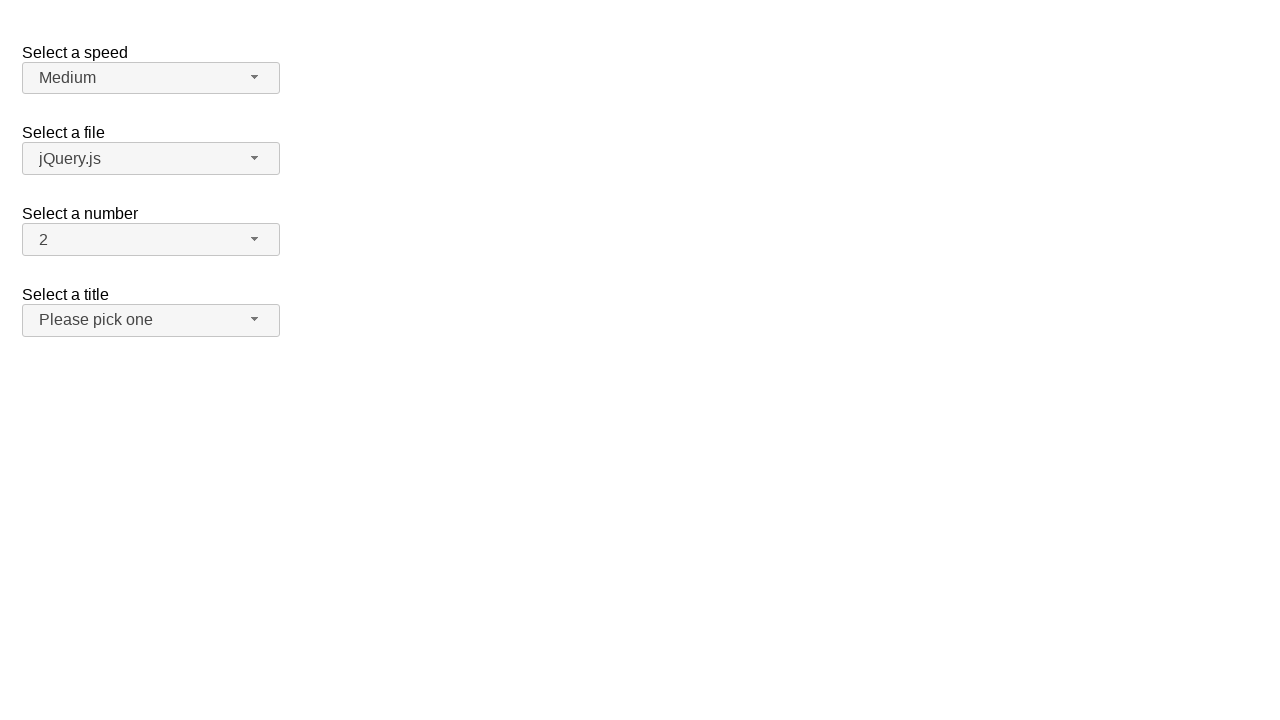

Clicked number dropdown button at (151, 240) on #number-button
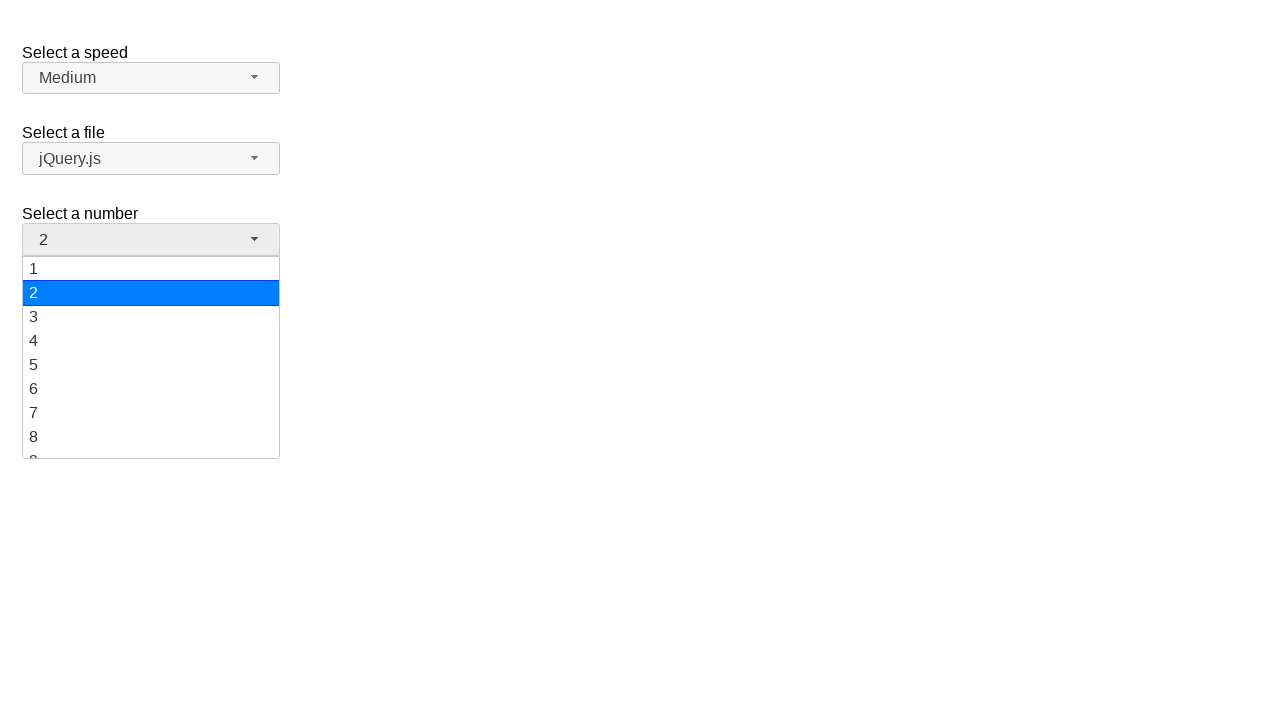

Selected value 7 from number dropdown at (151, 413) on #number-menu div:has-text('7')
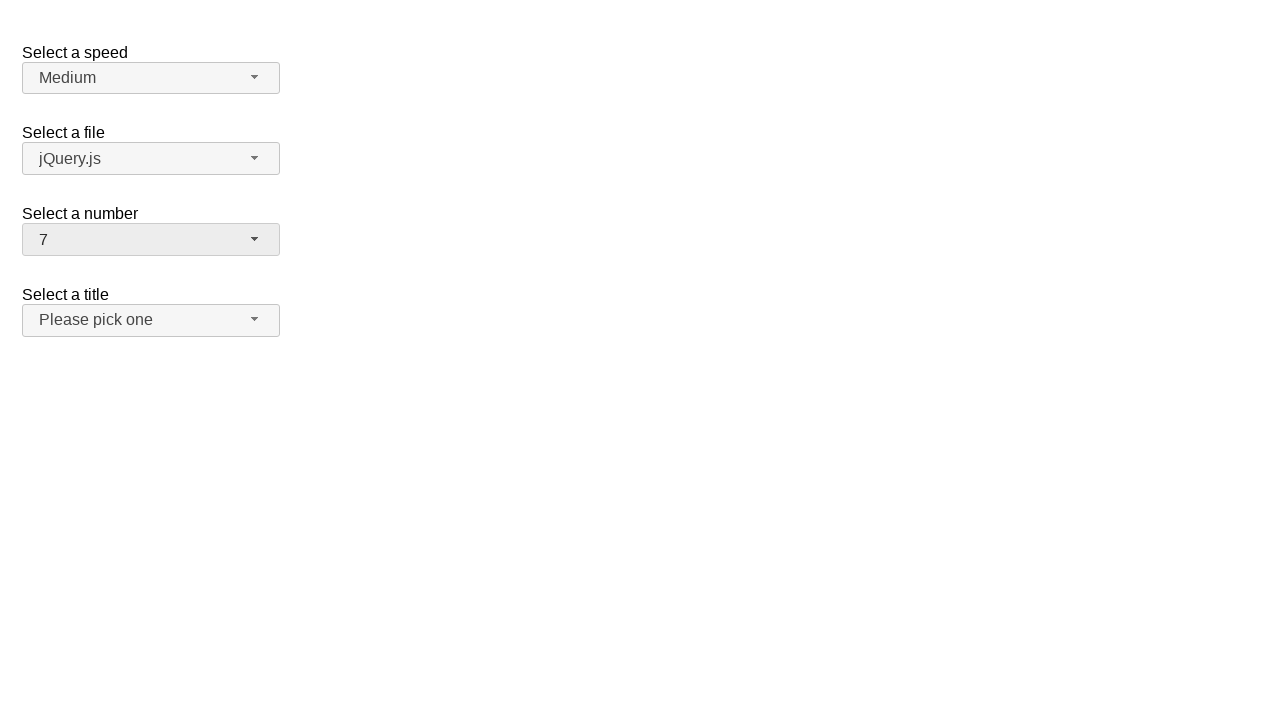

Clicked number dropdown button again at (151, 240) on #number-button
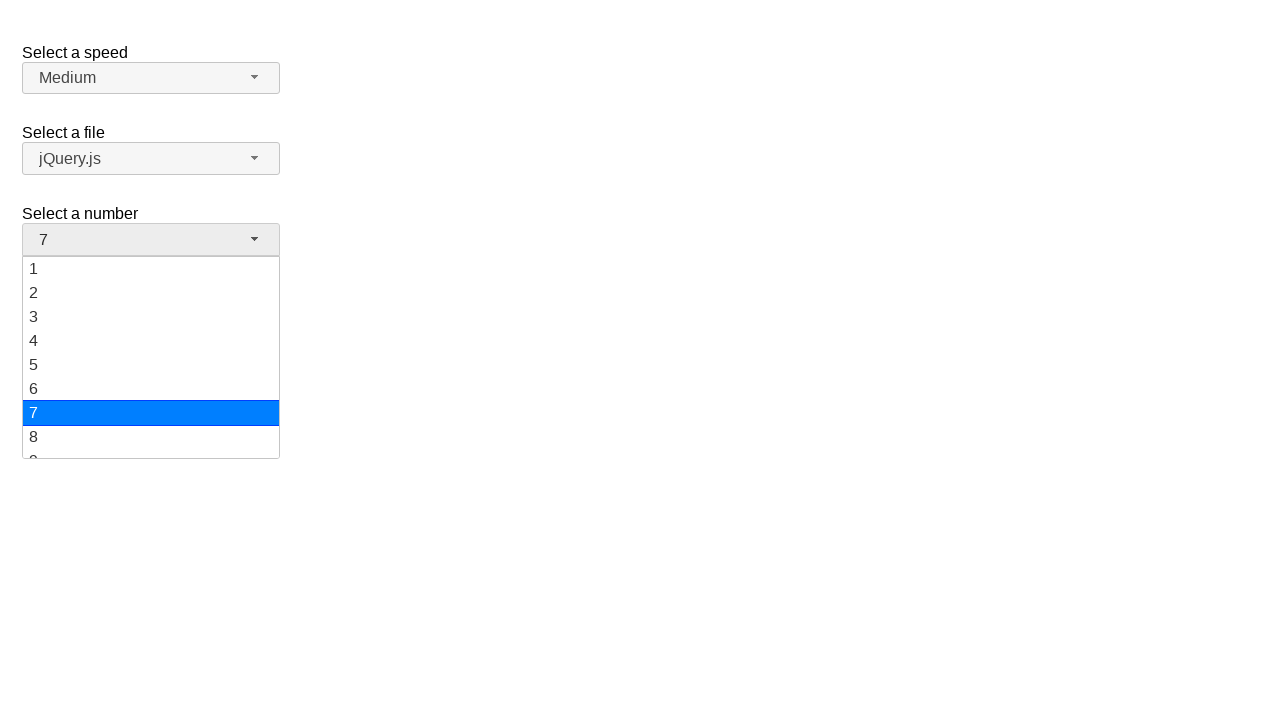

Selected value 5 from number dropdown at (151, 365) on #number-menu div:has-text('5')
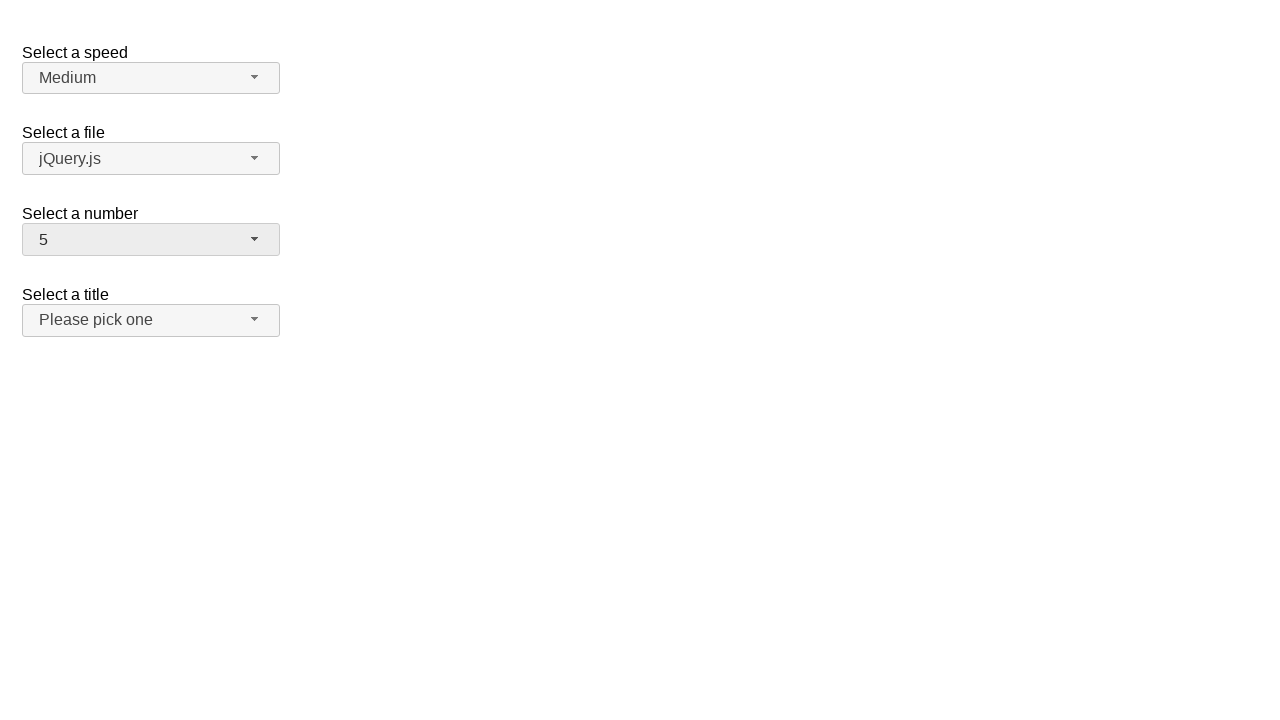

Clicked speed dropdown button at (151, 78) on #speed-button
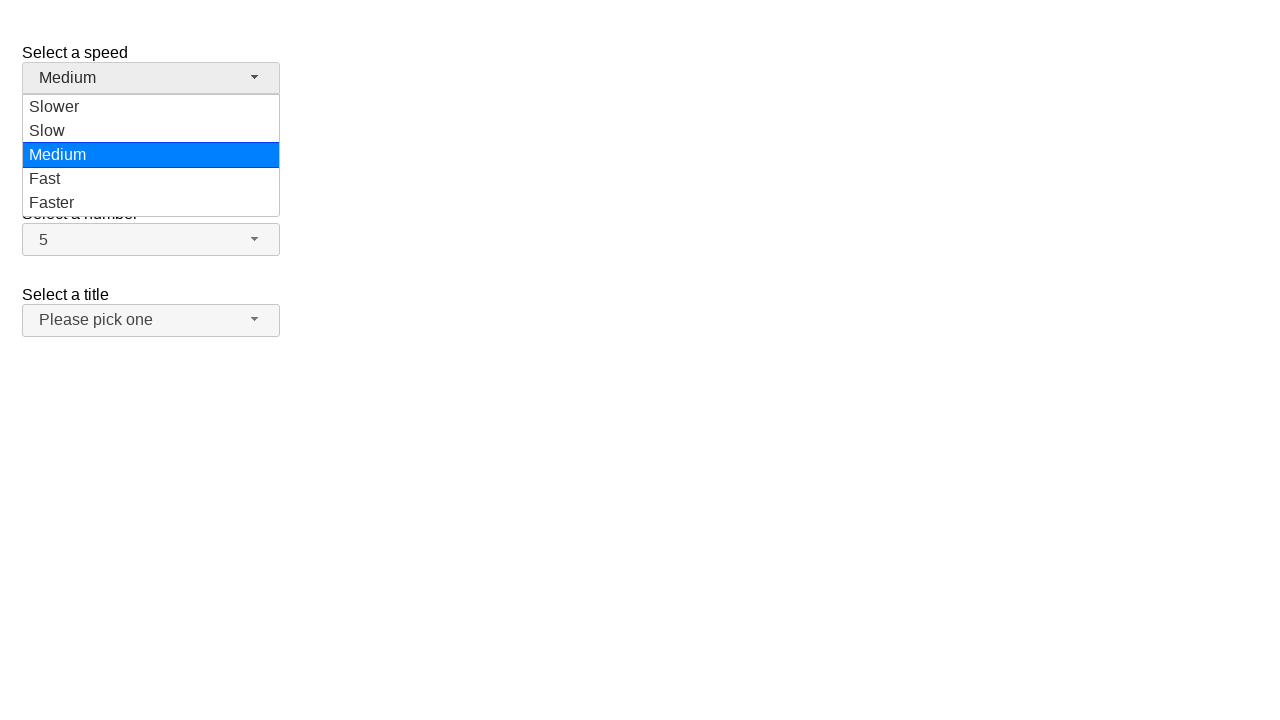

Selected Fast from speed dropdown at (151, 179) on #speed-menu div:has-text('Fast')
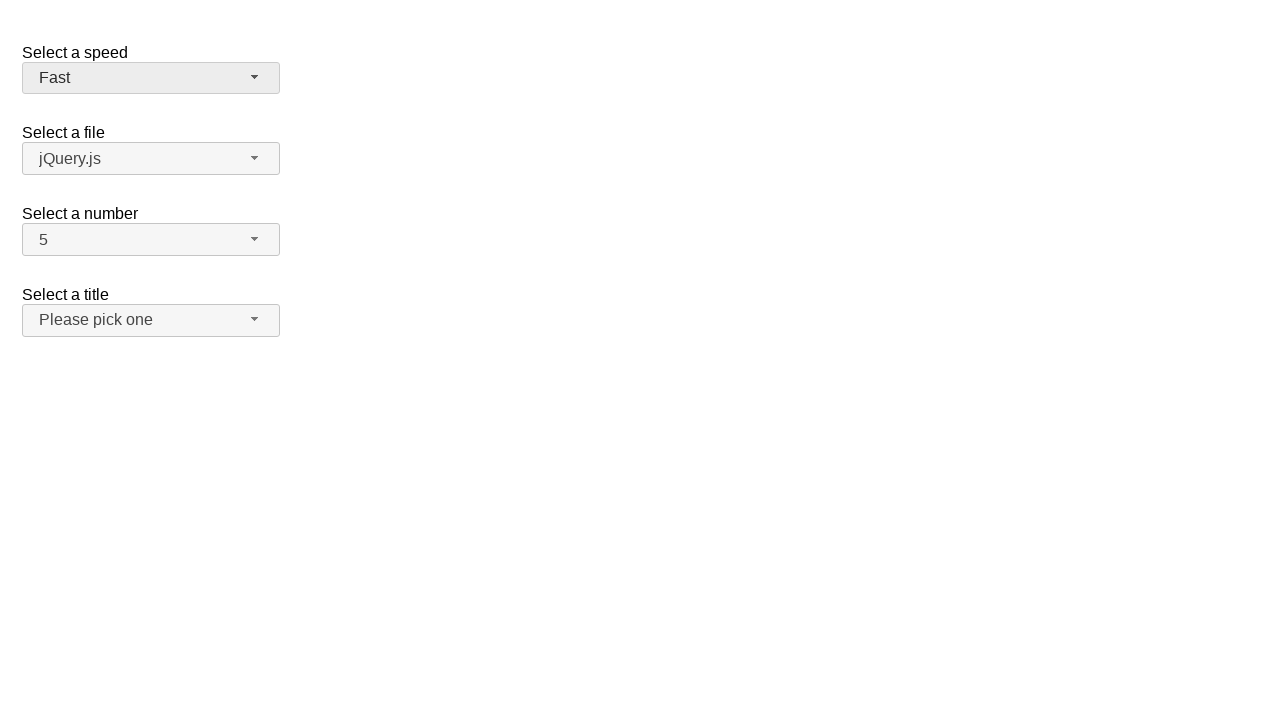

Clicked speed dropdown button again at (151, 78) on #speed-button
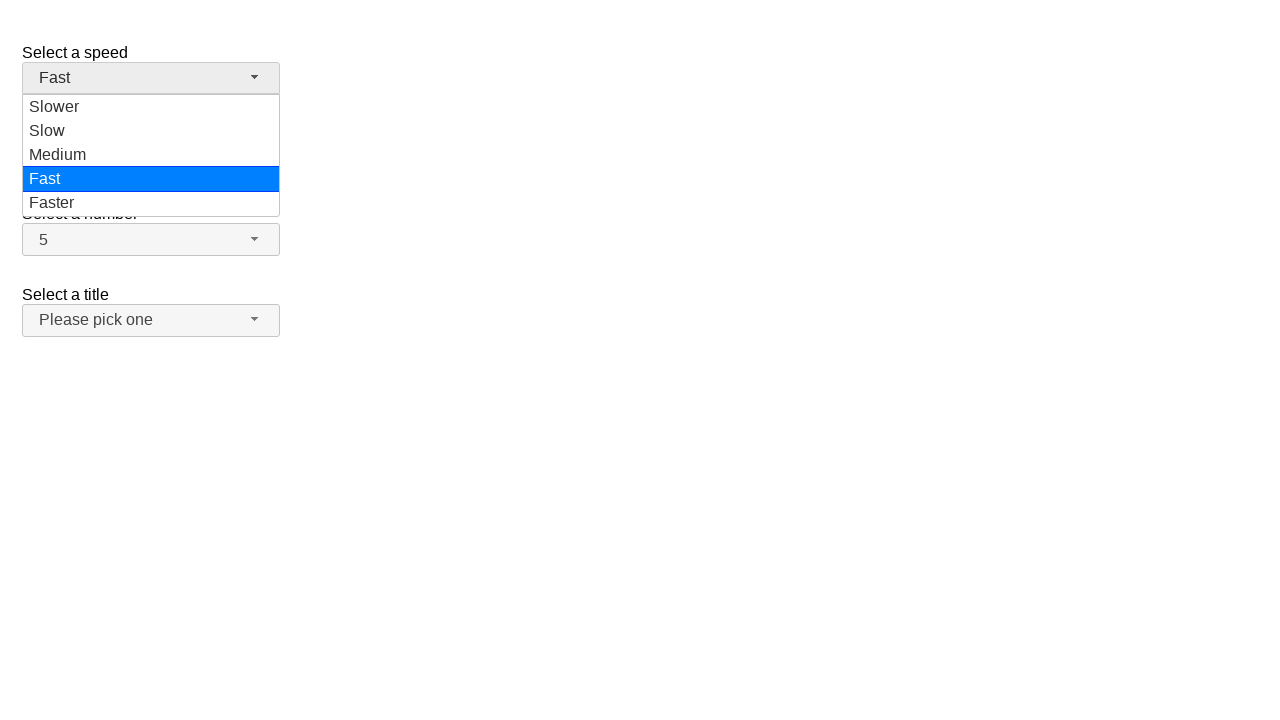

Selected Faster from speed dropdown at (151, 203) on #speed-menu div:has-text('Faster')
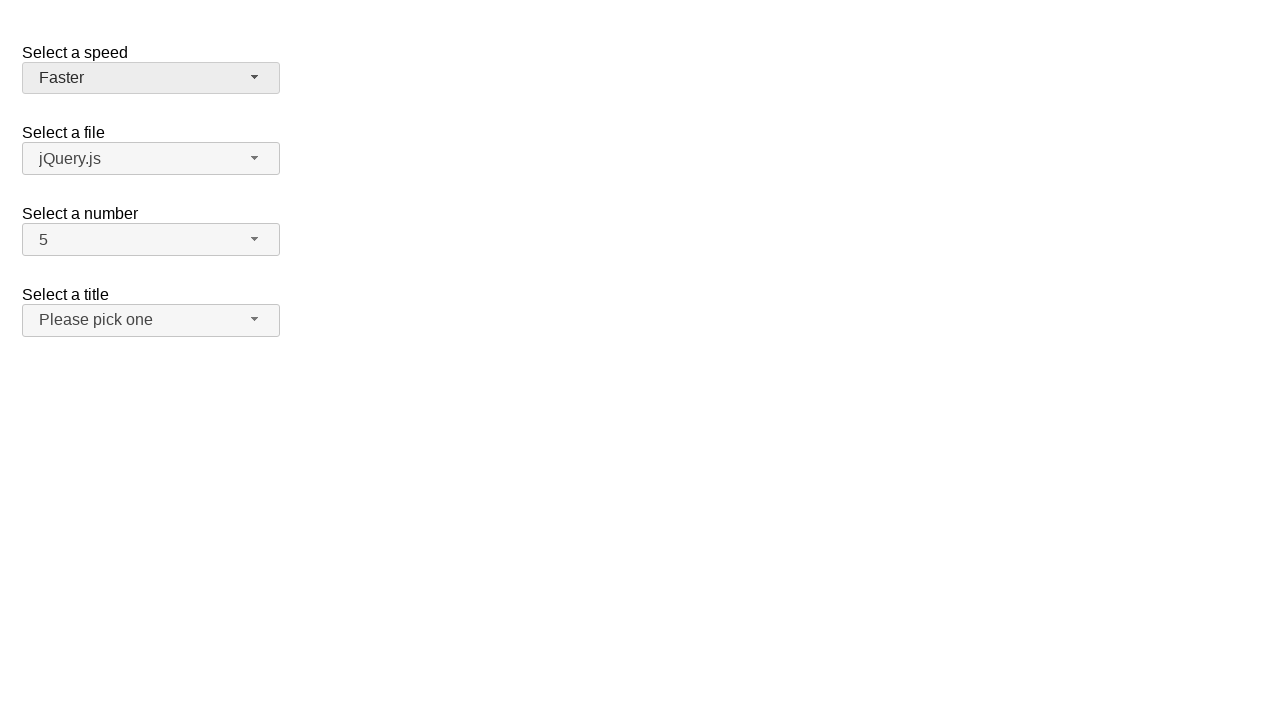

Clicked salutation dropdown button at (151, 320) on #salutation-button
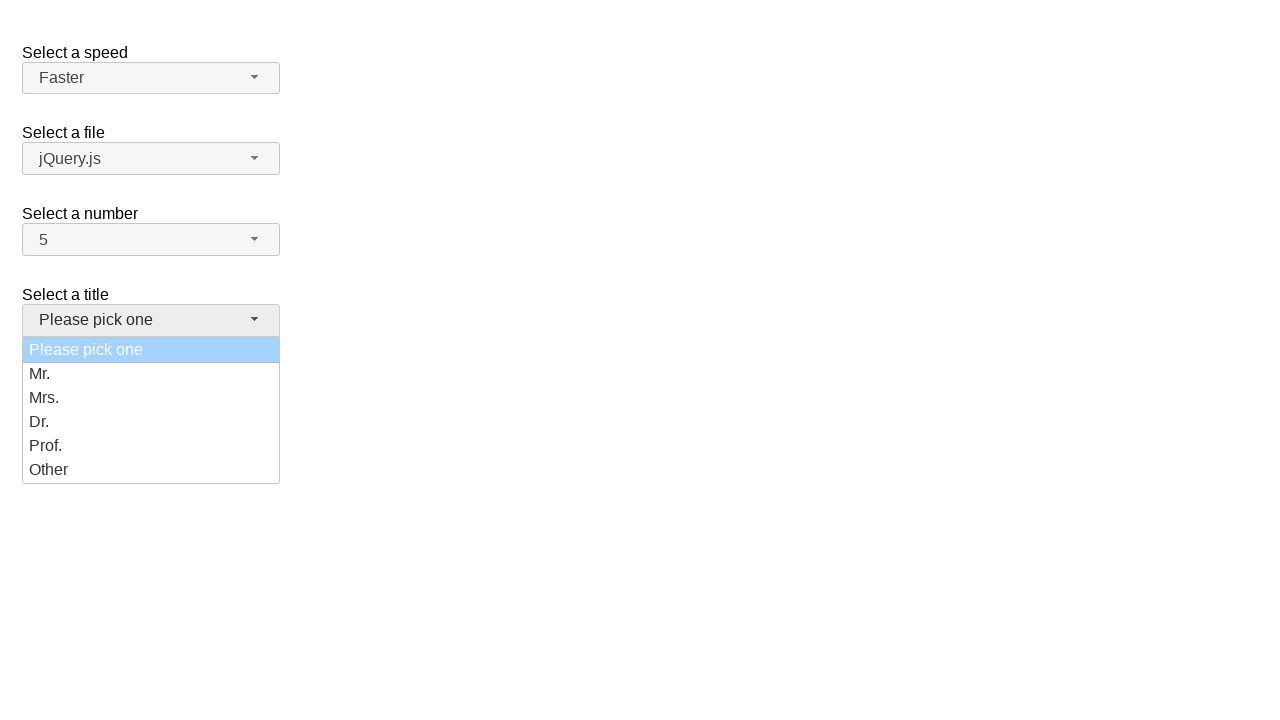

Selected Prof. from salutation dropdown at (151, 446) on #salutation-menu div:has-text('Prof.')
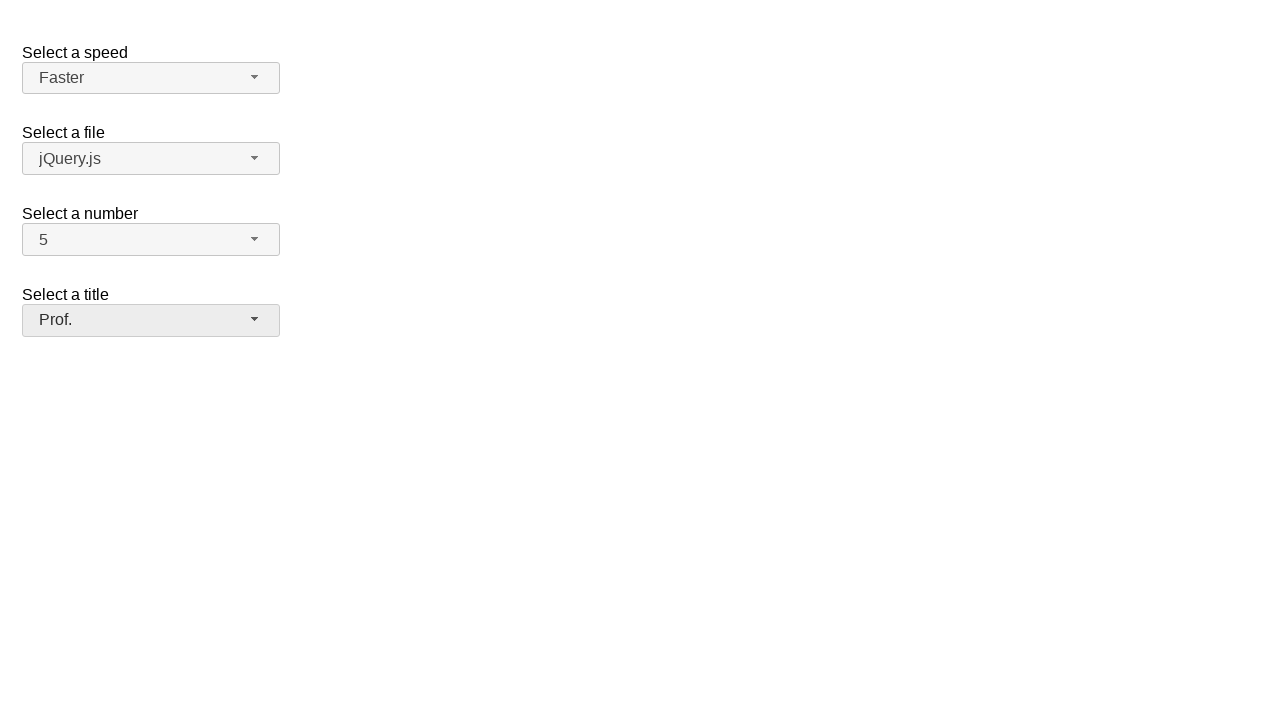

Clicked salutation dropdown button again at (151, 320) on #salutation-button
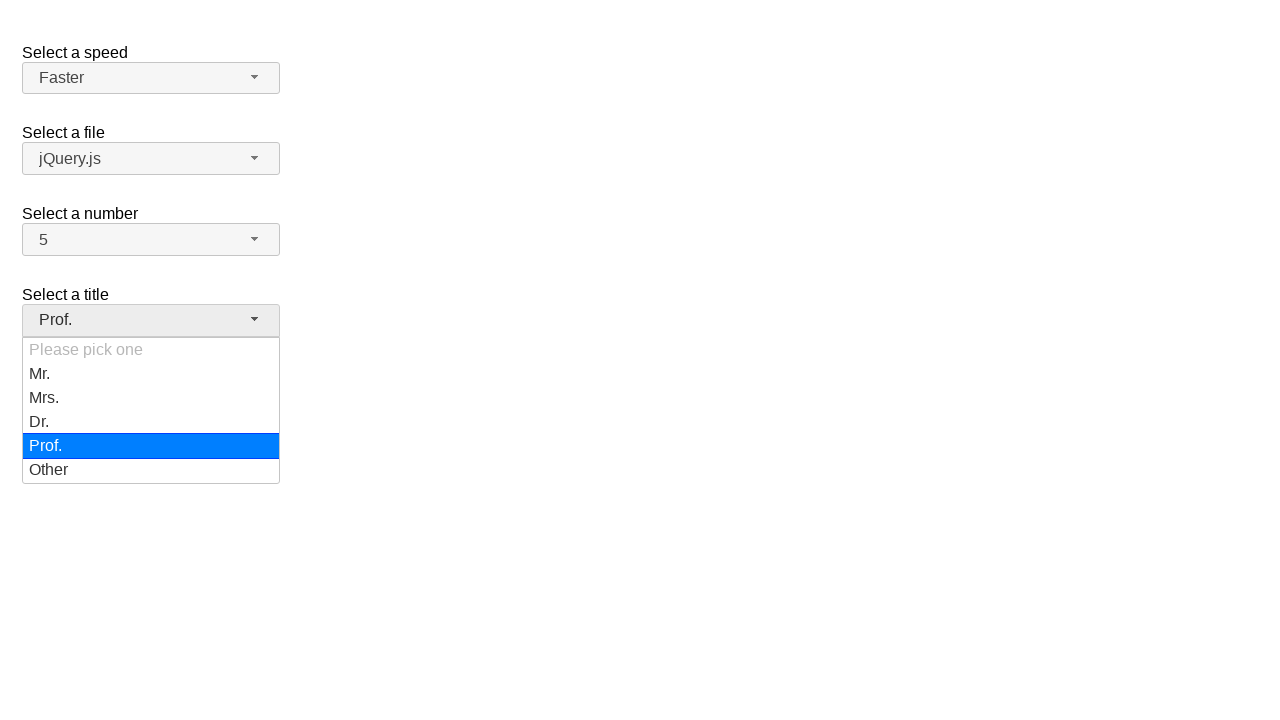

Selected Other from salutation dropdown at (151, 470) on #salutation-menu div:has-text('Other')
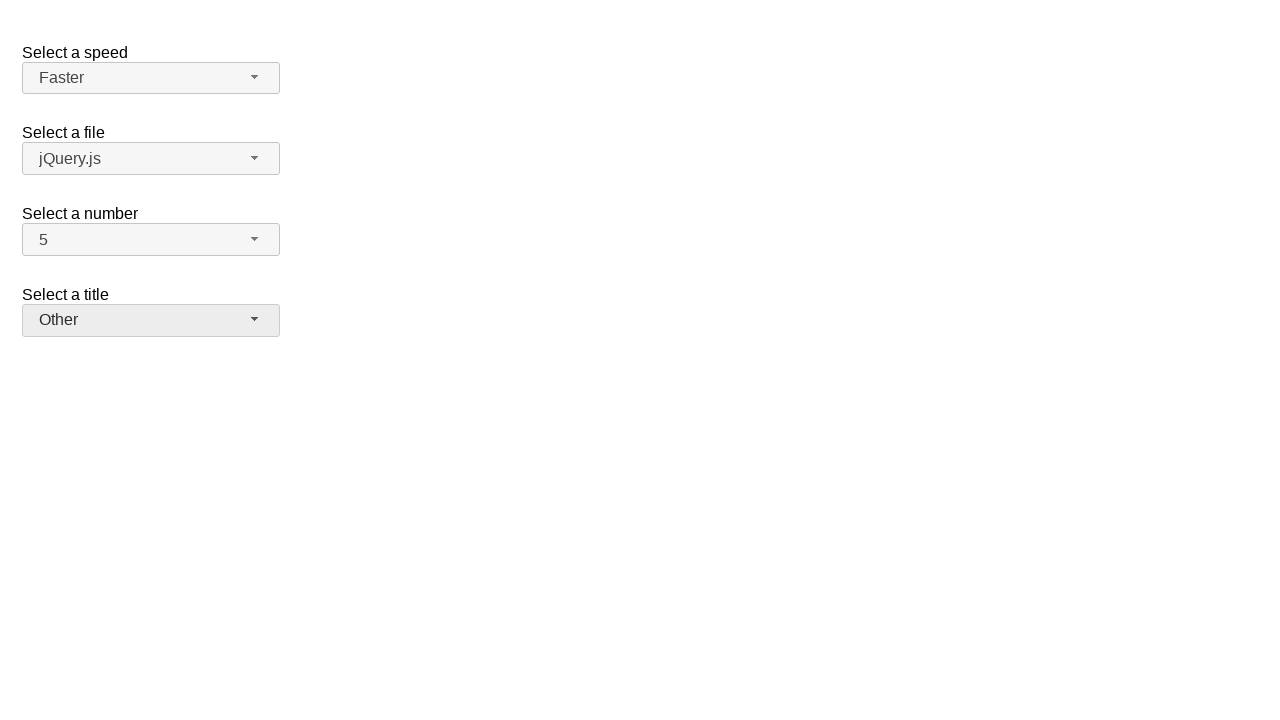

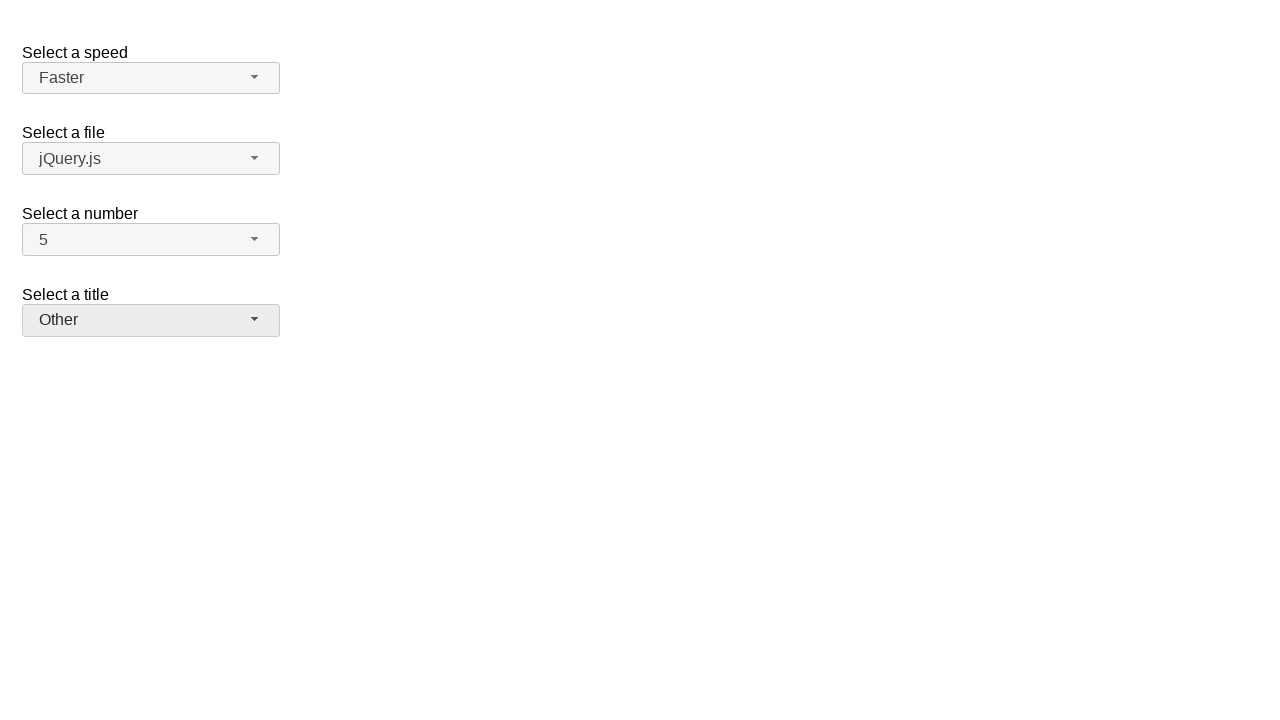